Tests dropdown selection functionality by iterating through and selecting each available option in the dropdown menu

Starting URL: https://the-internet.herokuapp.com/dropdown

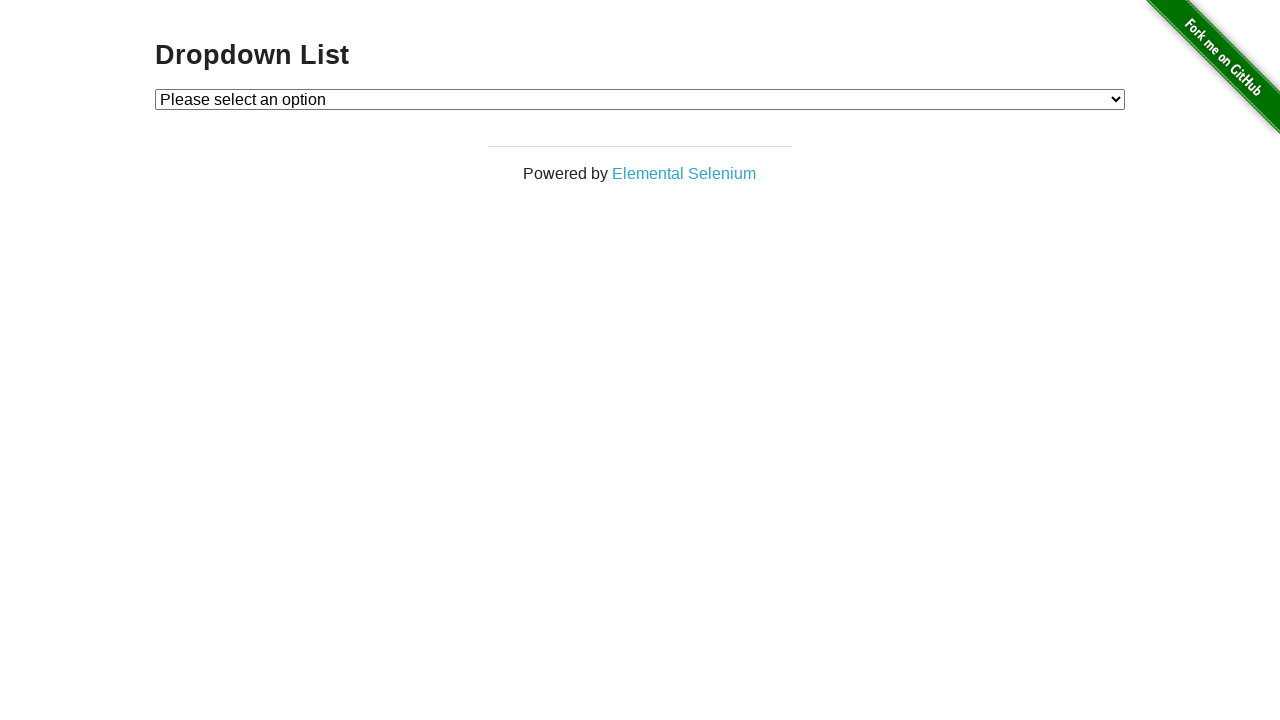

Located dropdown element
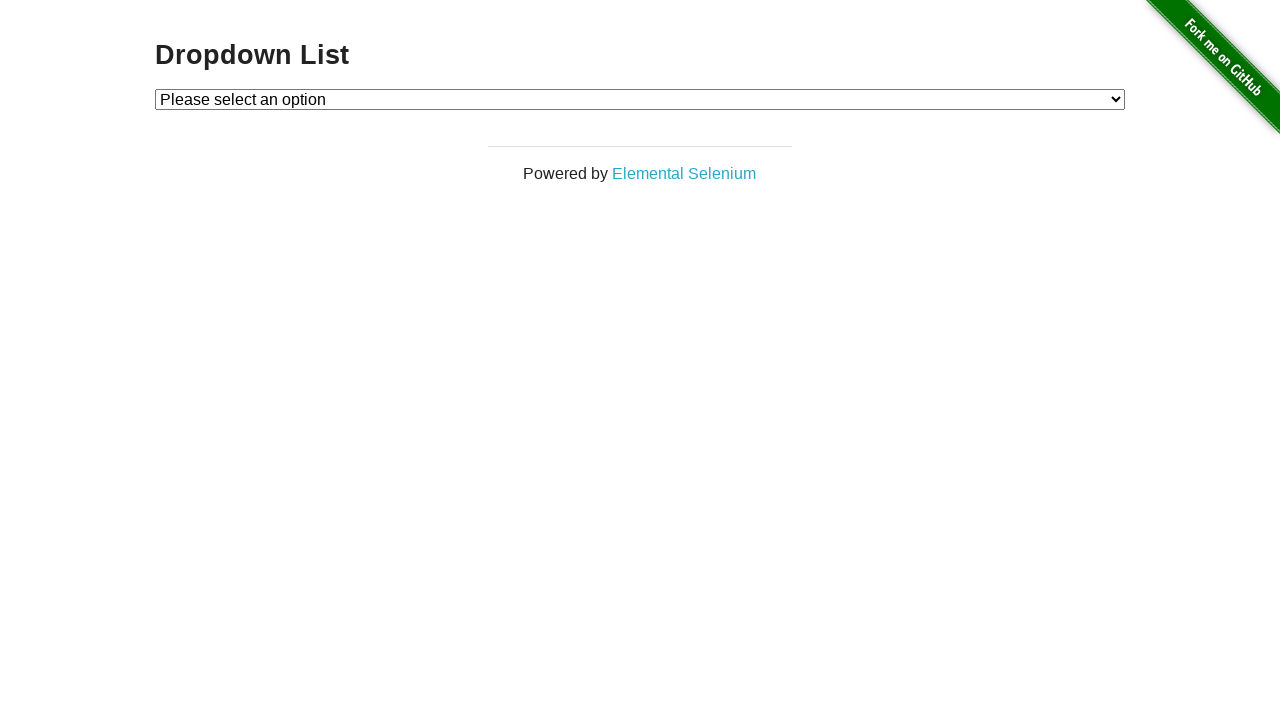

Retrieved all dropdown option values
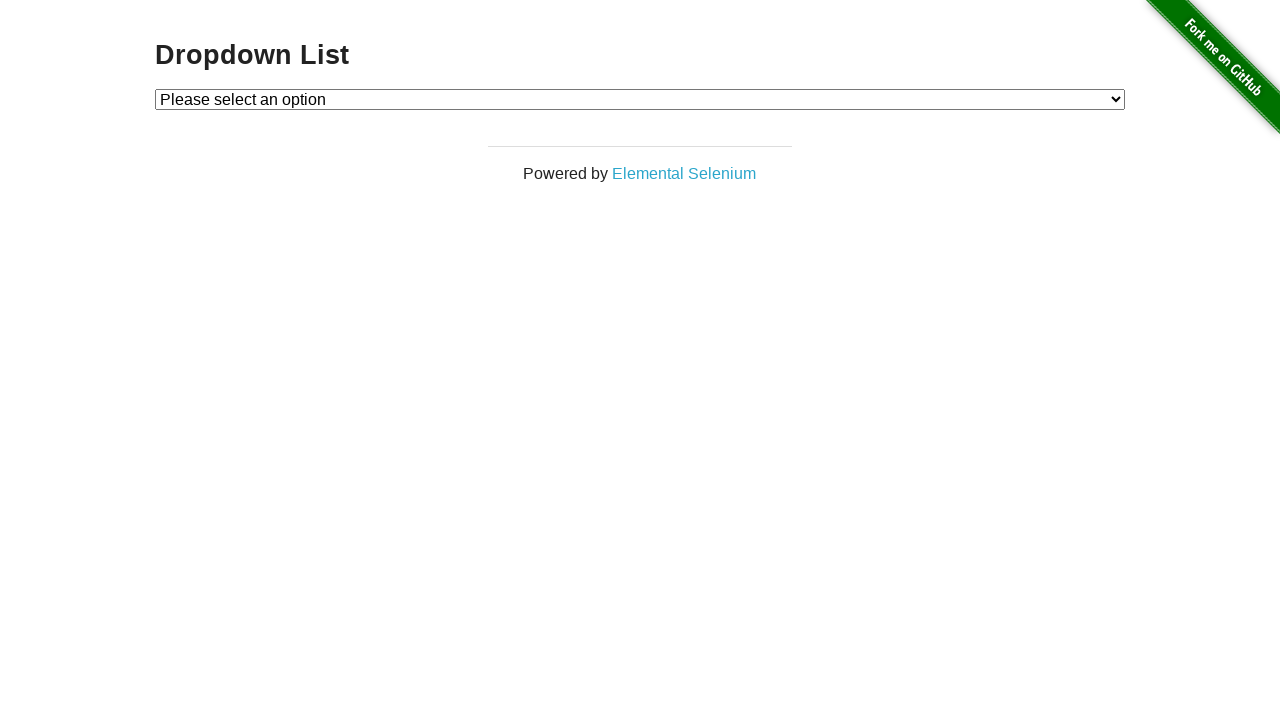

Selected dropdown option: 'Please select an option' on select#dropdown
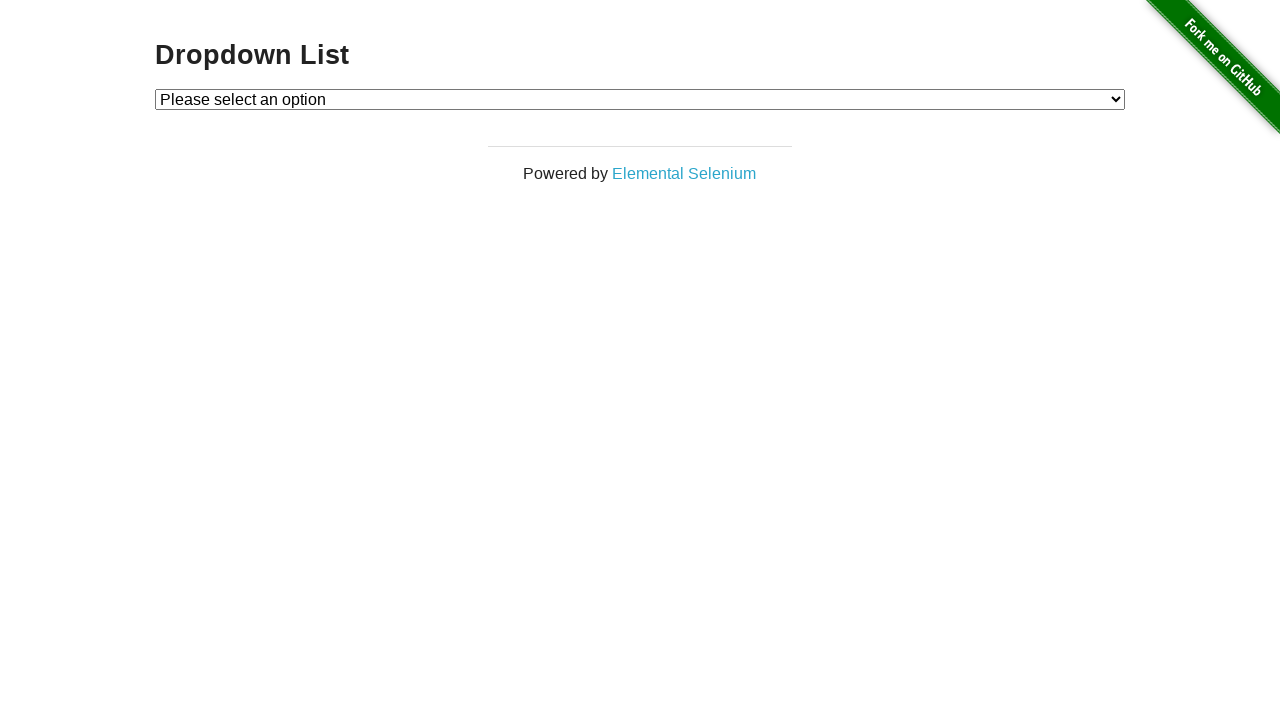

Waited 1 second between selections
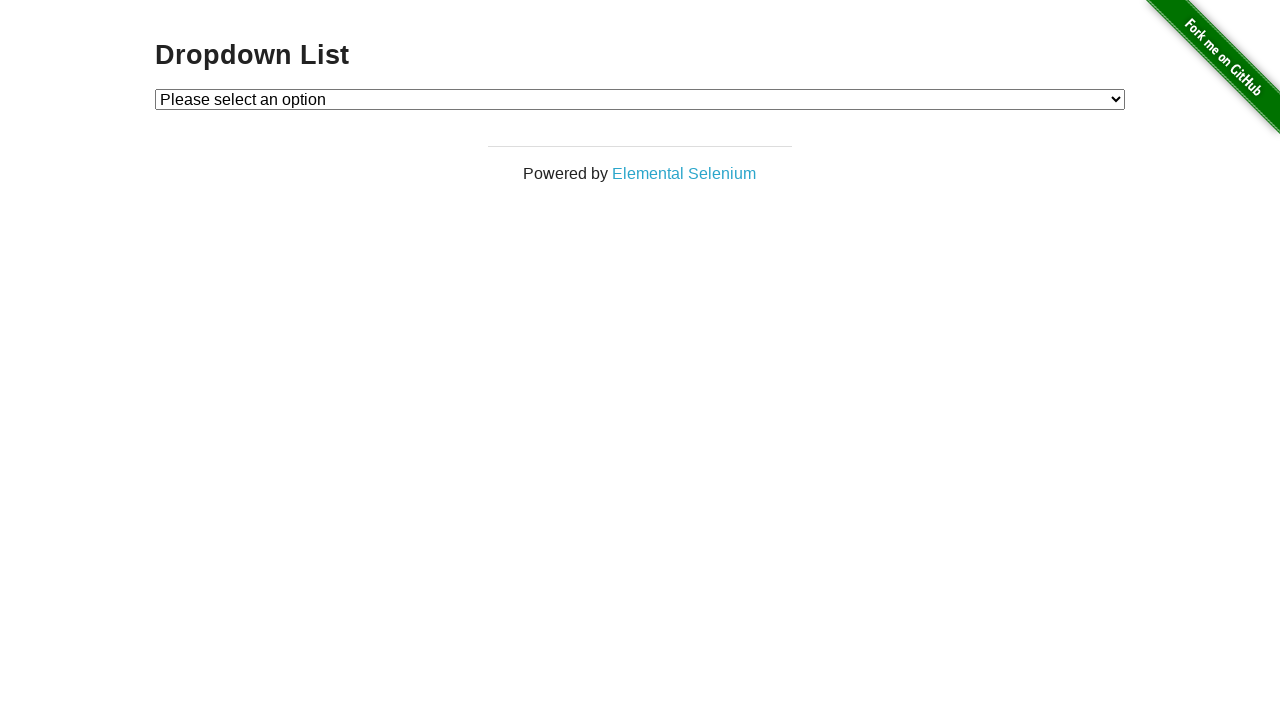

Selected dropdown option: 'Option 1' on select#dropdown
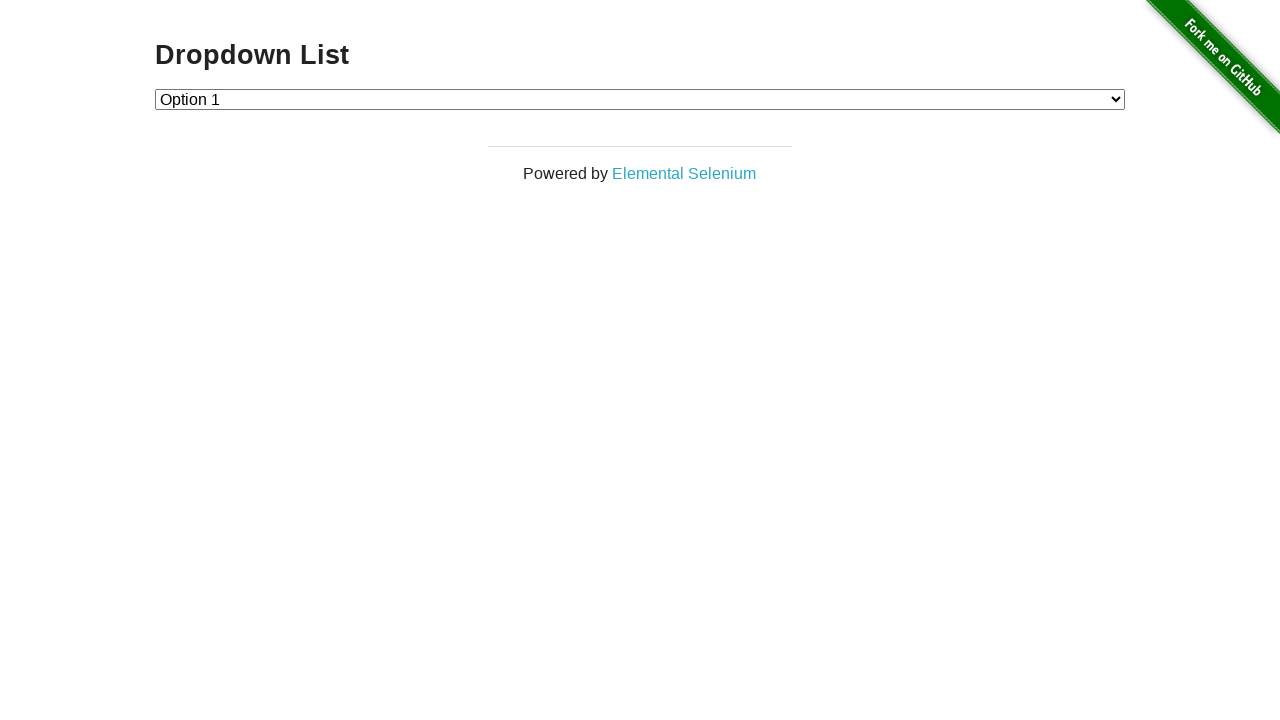

Waited 1 second between selections
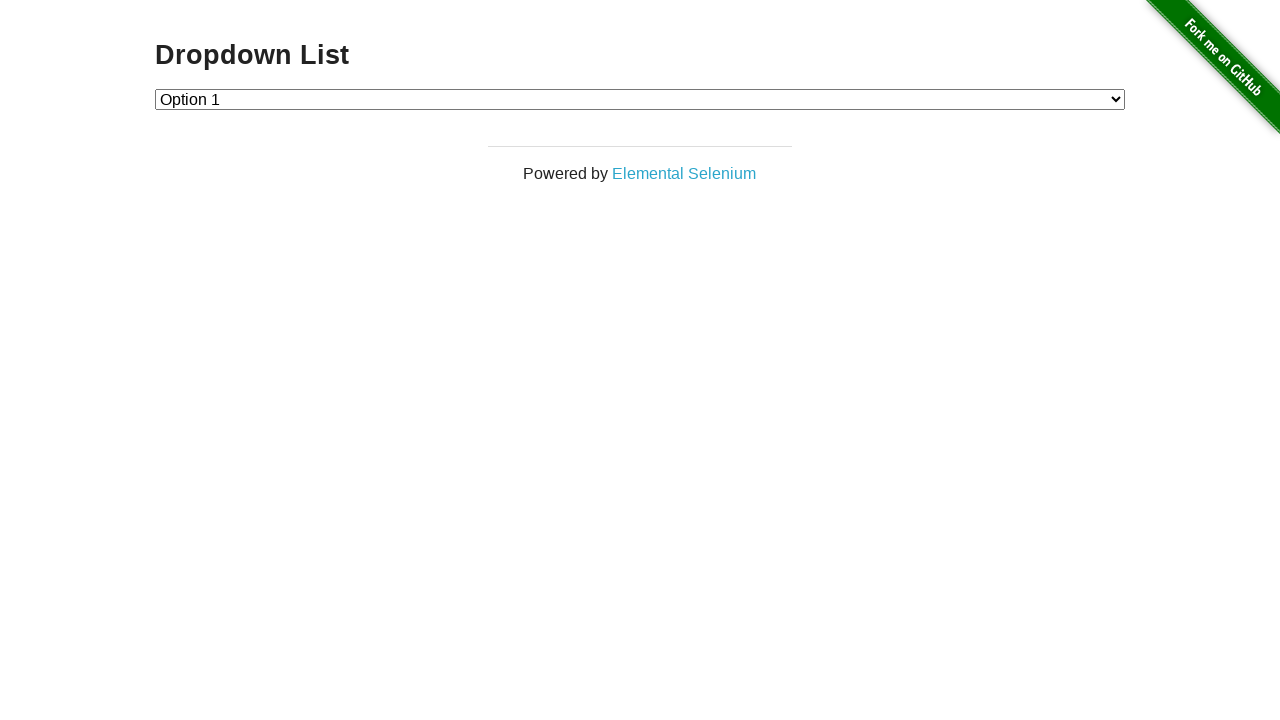

Selected dropdown option: 'Option 2' on select#dropdown
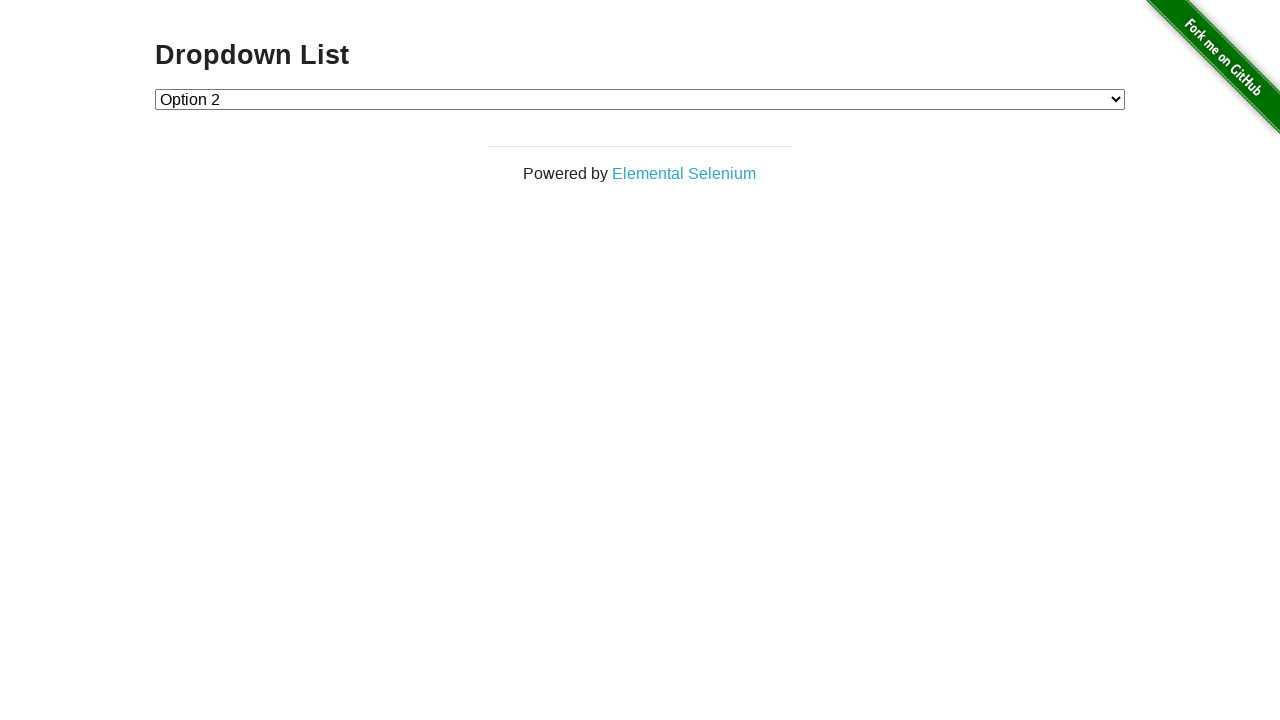

Waited 1 second between selections
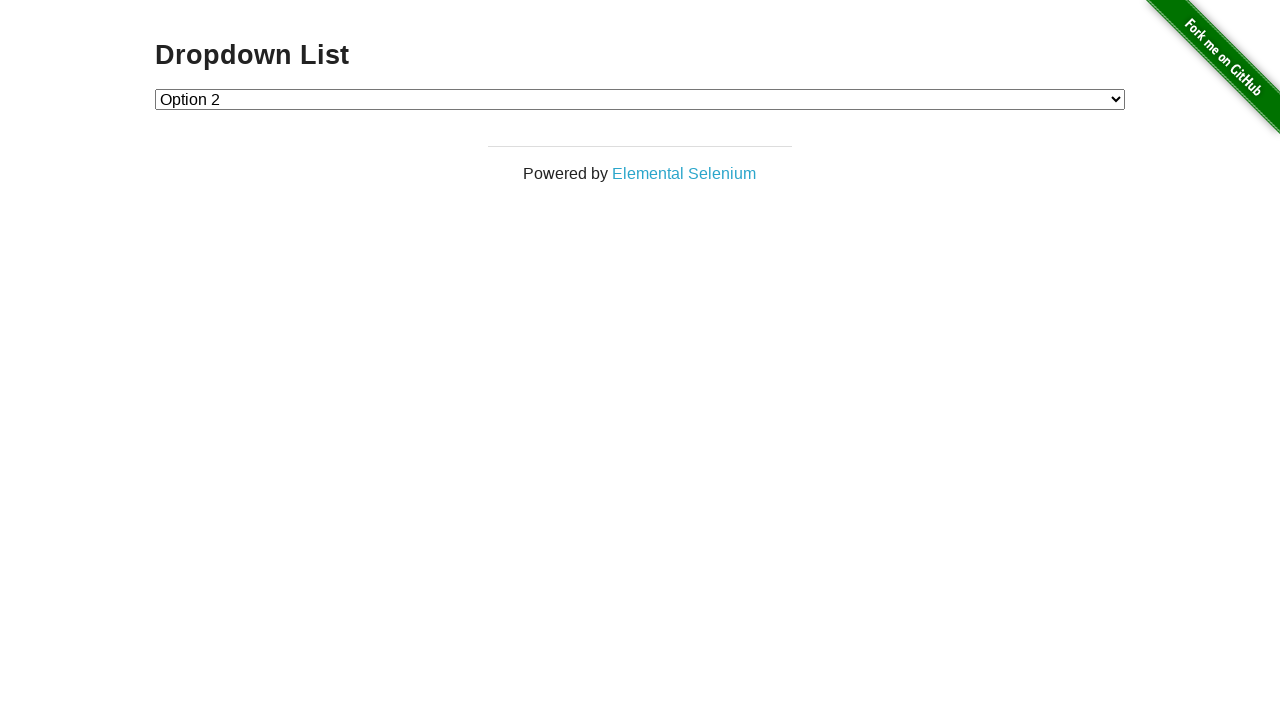

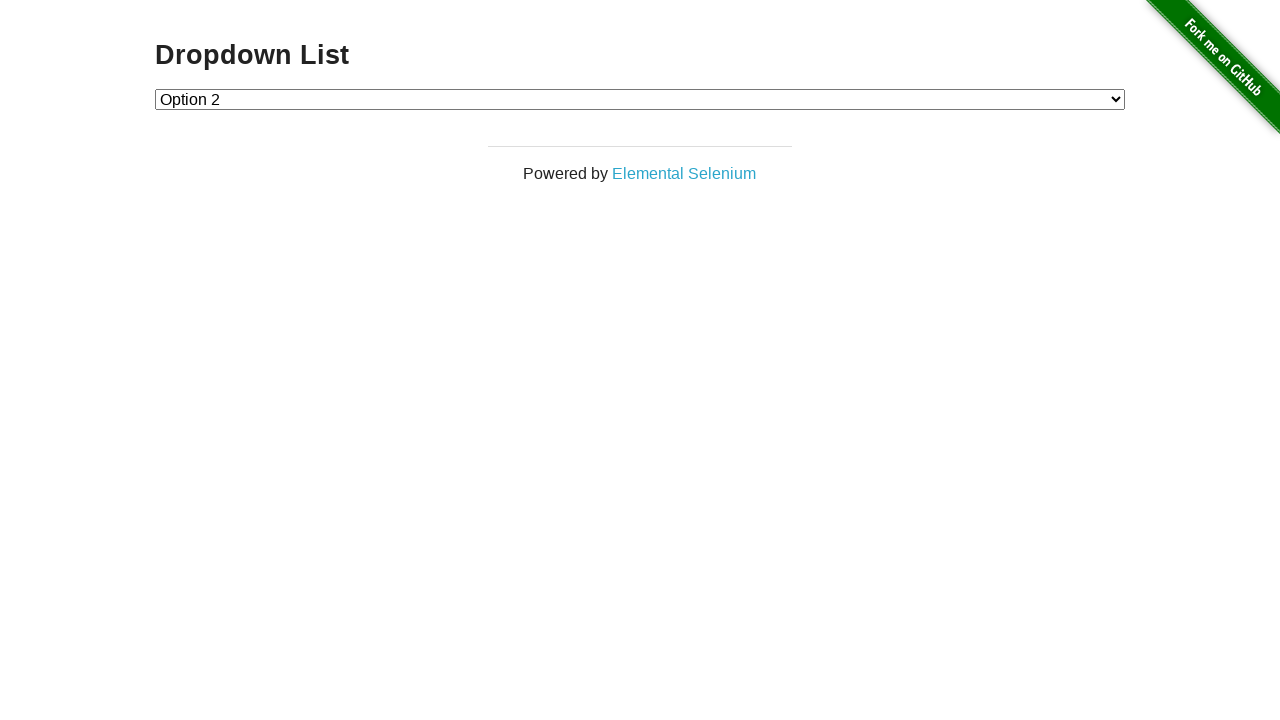